Tests deleting all rows from a web table by clicking delete buttons one by one and verifying the count decreases

Starting URL: https://demoqa.com/webtables

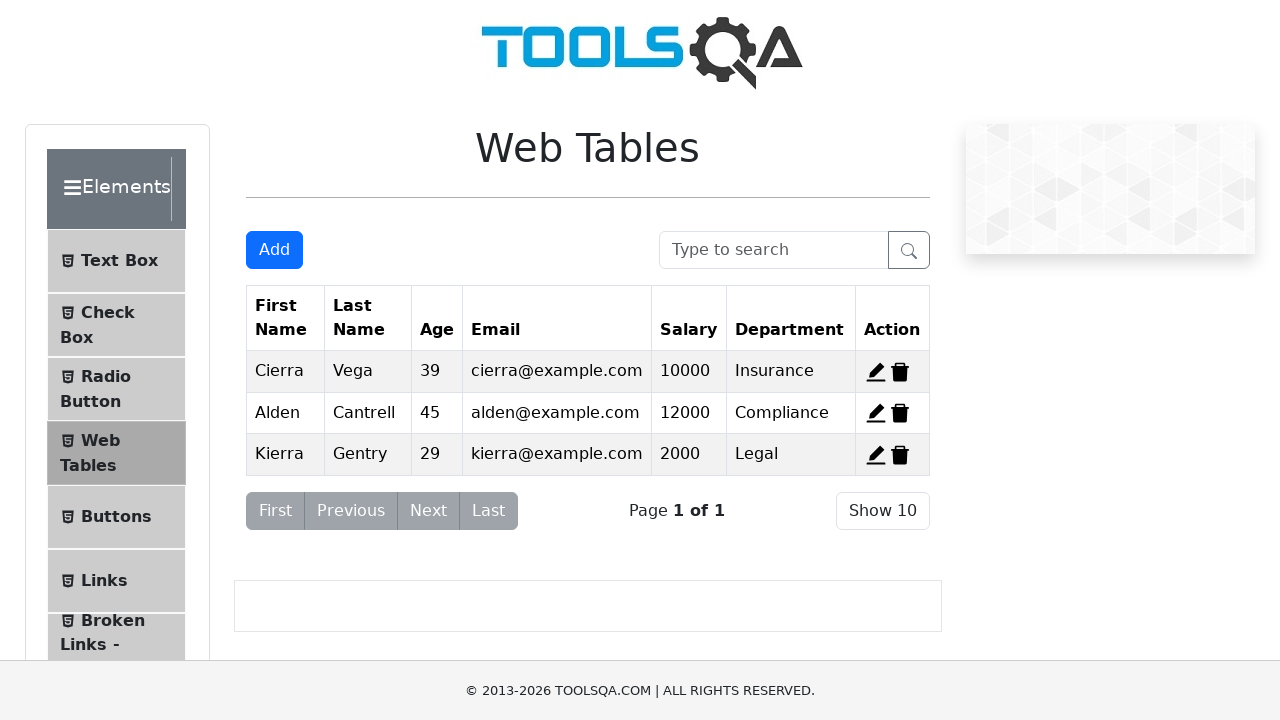

Waited for action buttons to load on web table
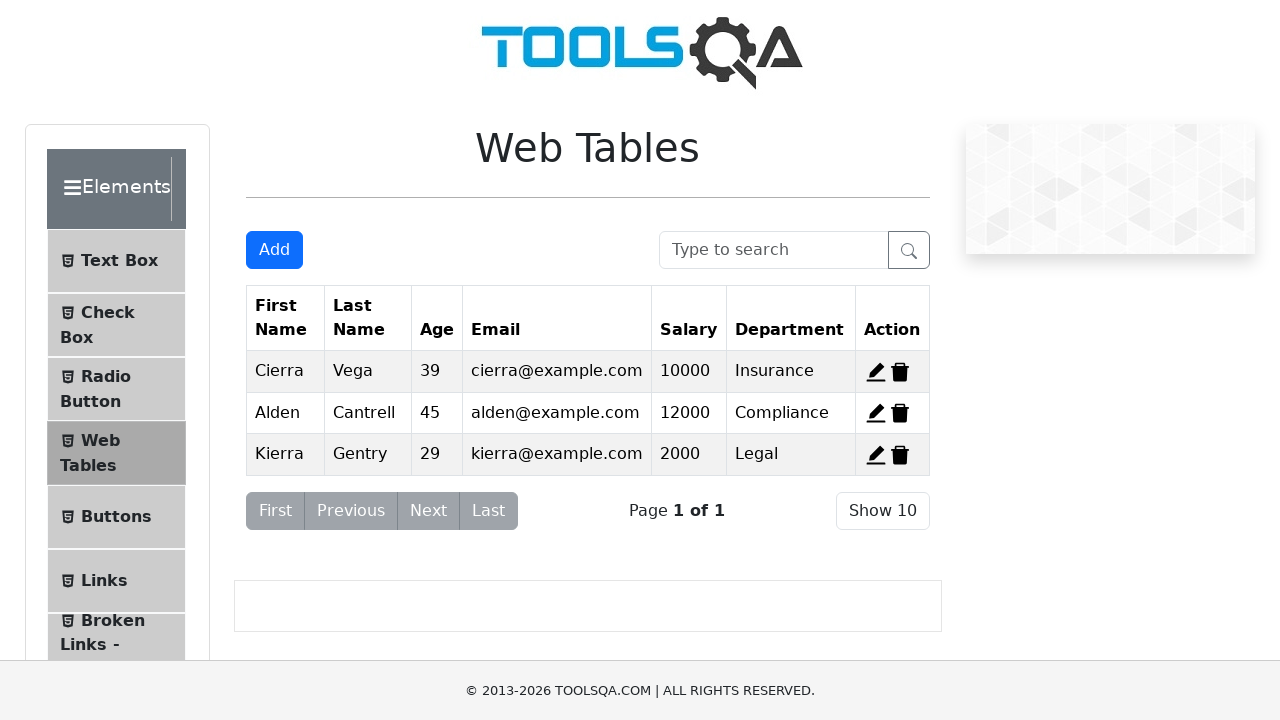

Retrieved initial row count: 3 rows with action buttons
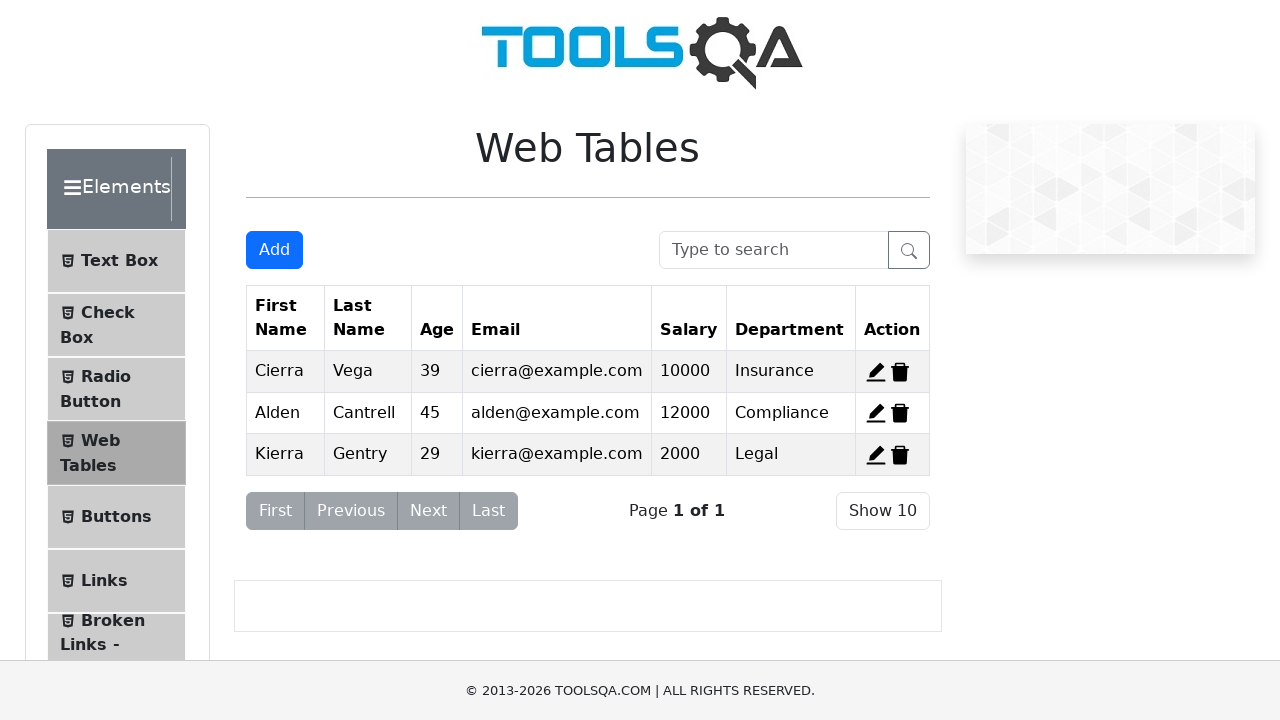

Found 3 delete button(s) remaining
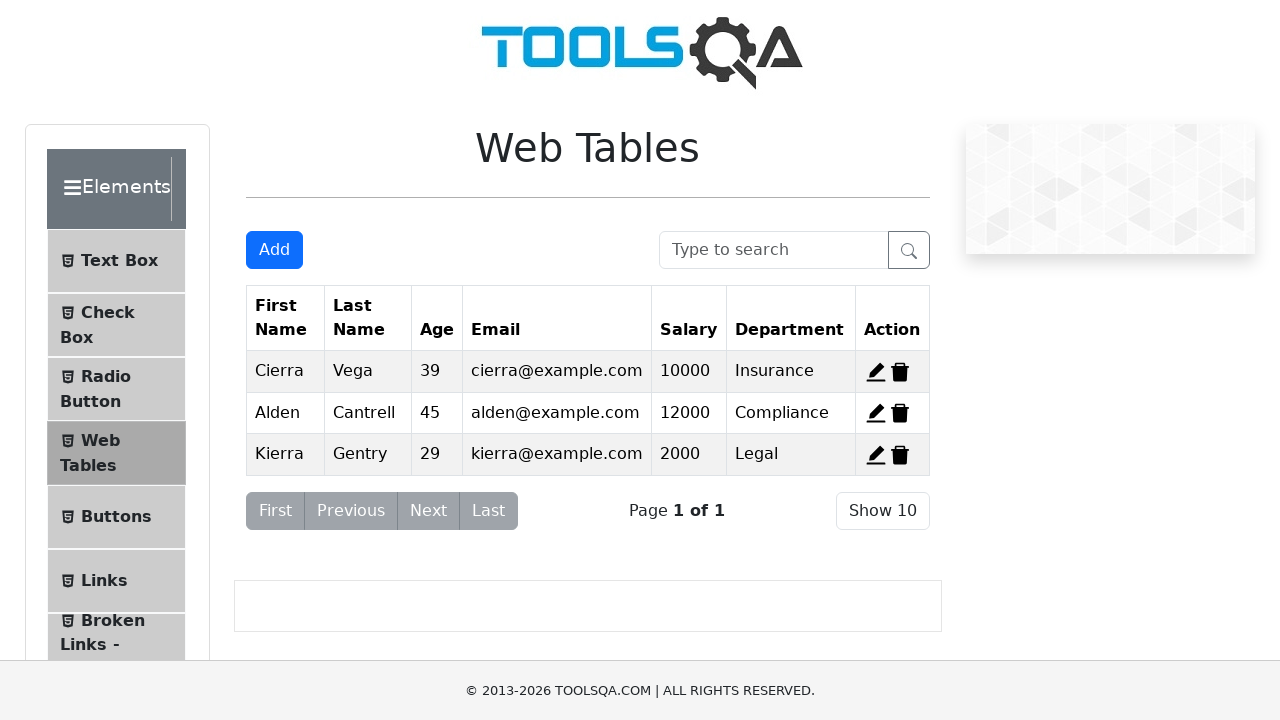

Clicked delete button for row (iteration 1 of 3)
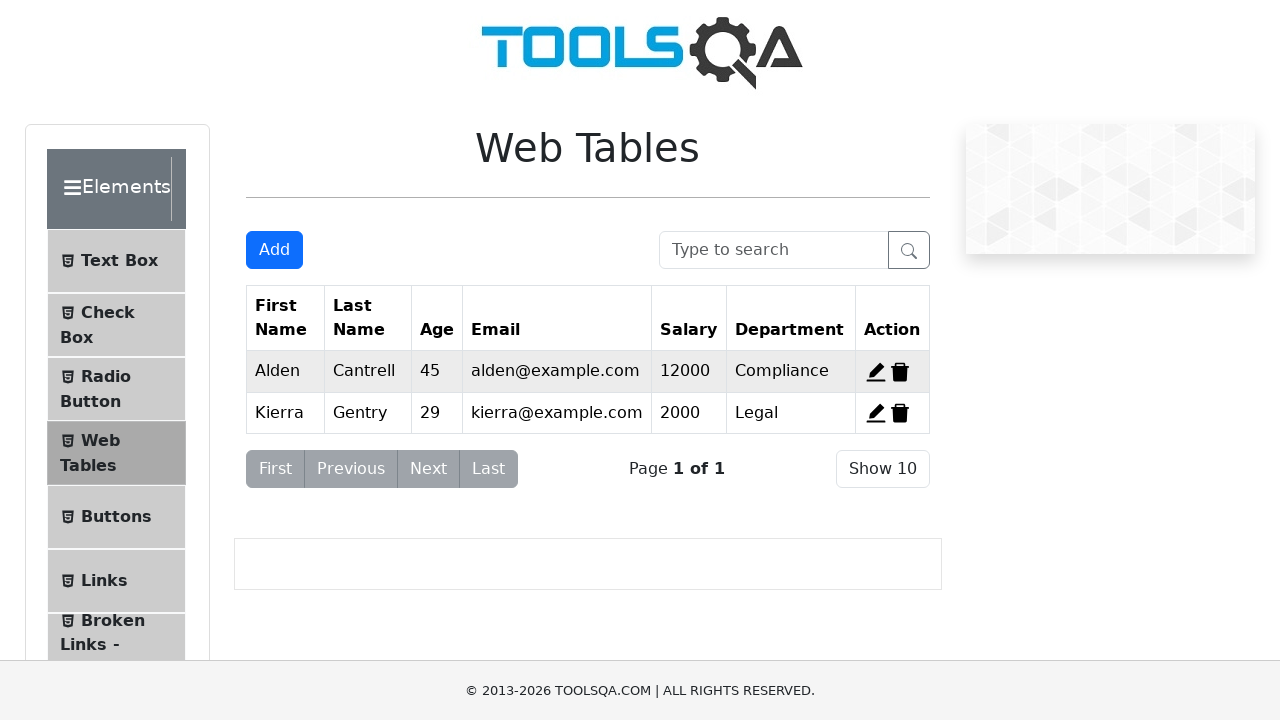

Waited 500ms for row deletion to complete
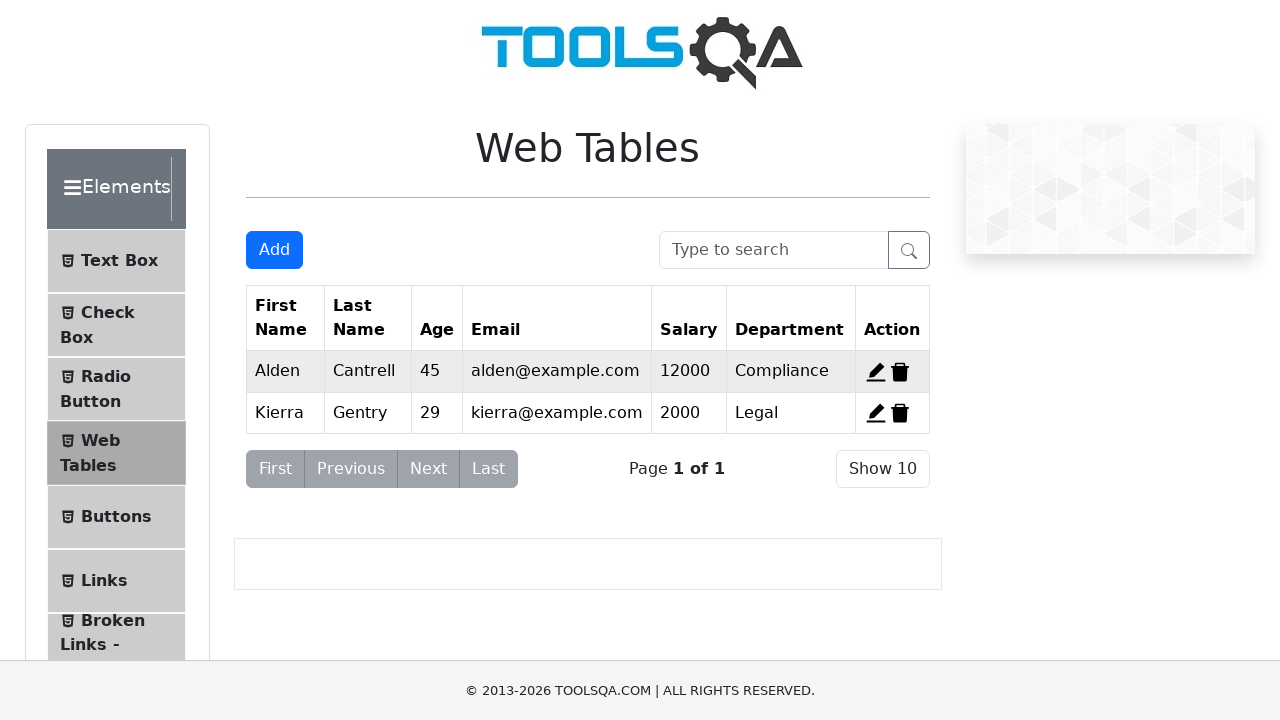

Found 2 delete button(s) remaining
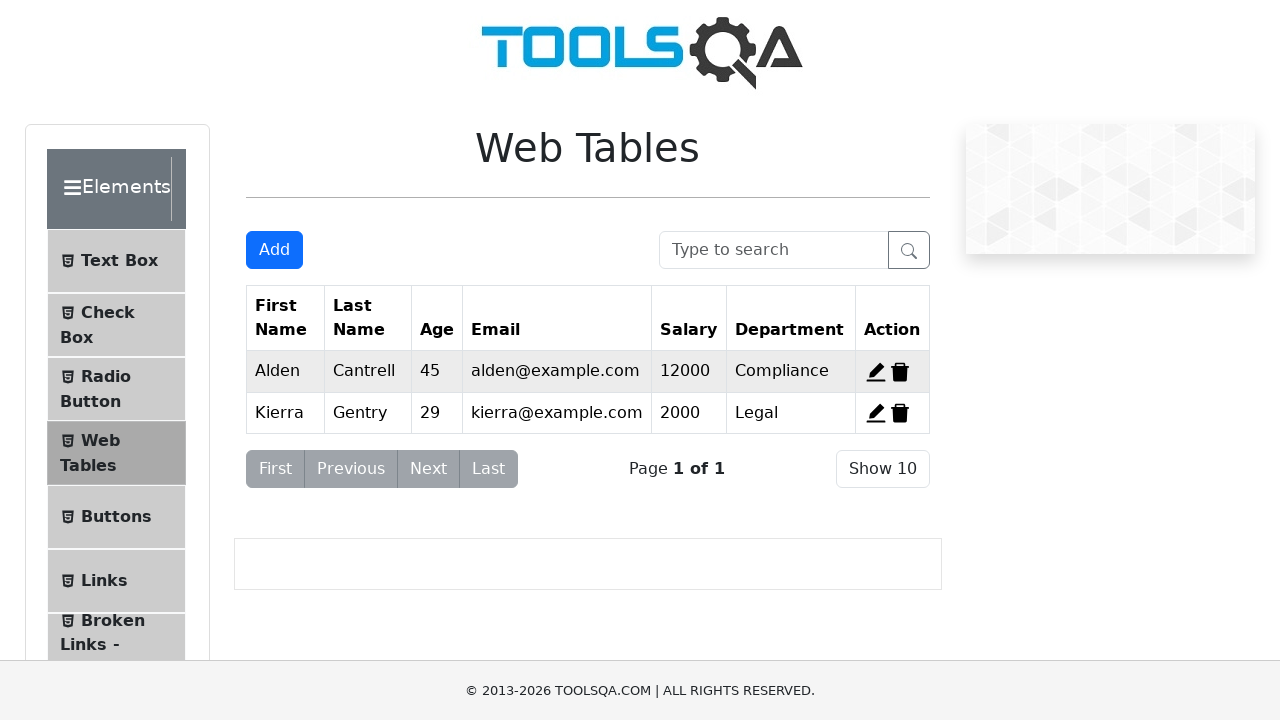

Clicked delete button for row (iteration 2 of 3)
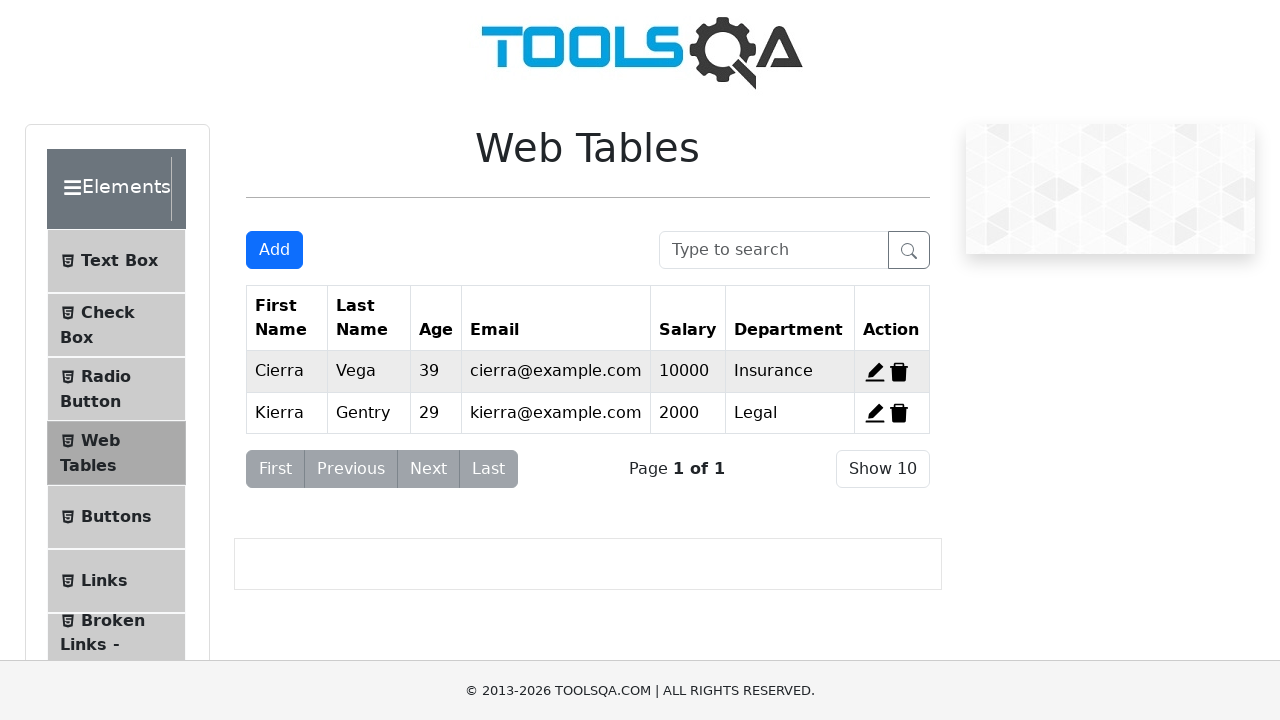

Waited 500ms for row deletion to complete
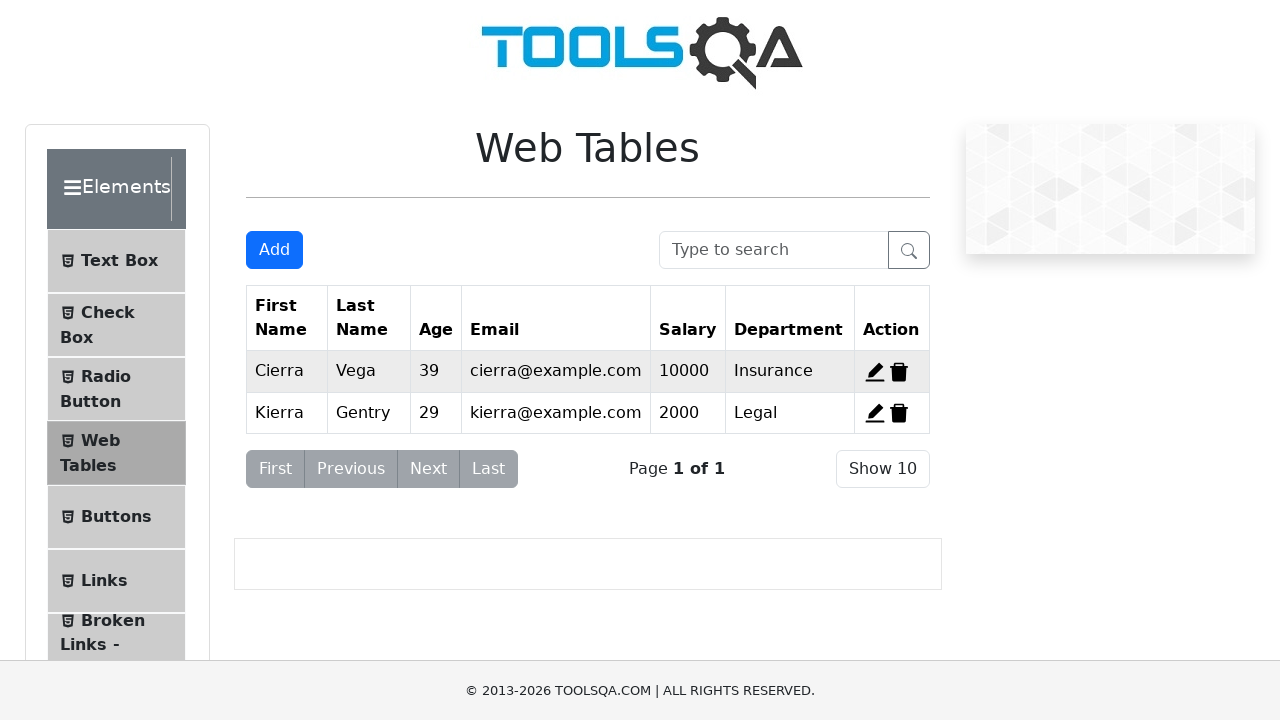

Found 2 delete button(s) remaining
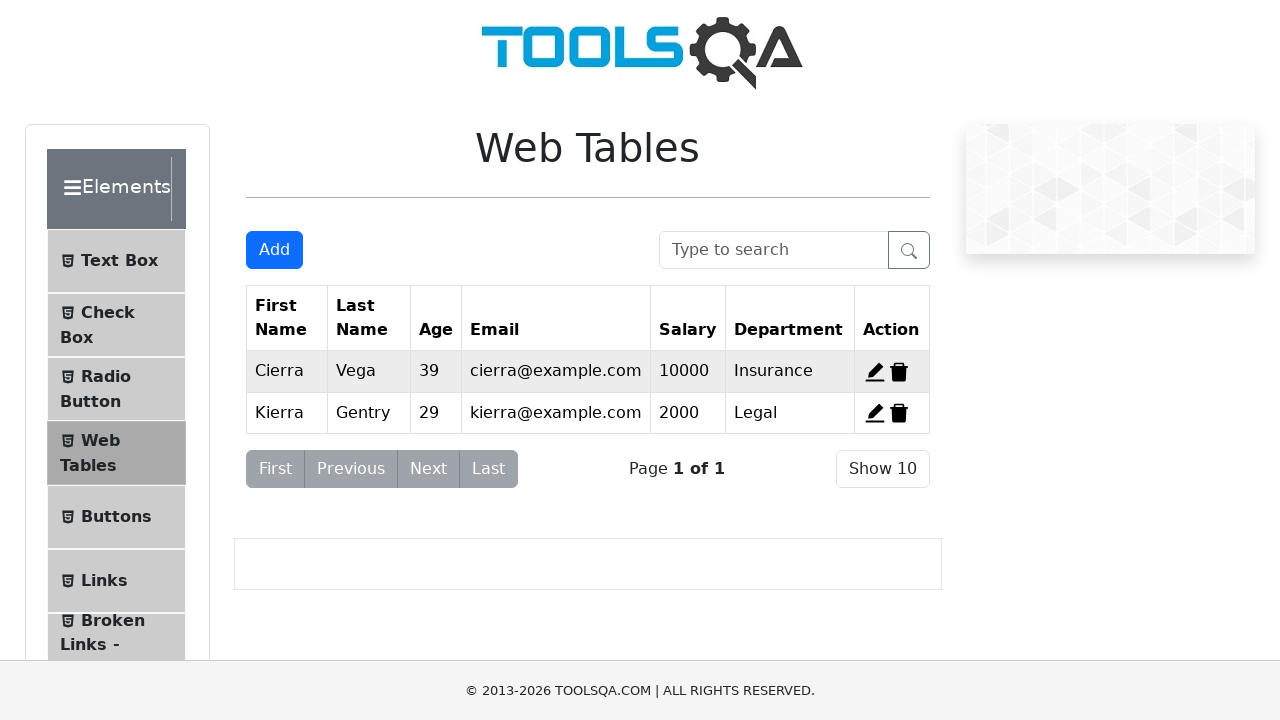

Clicked delete button for row (iteration 3 of 3)
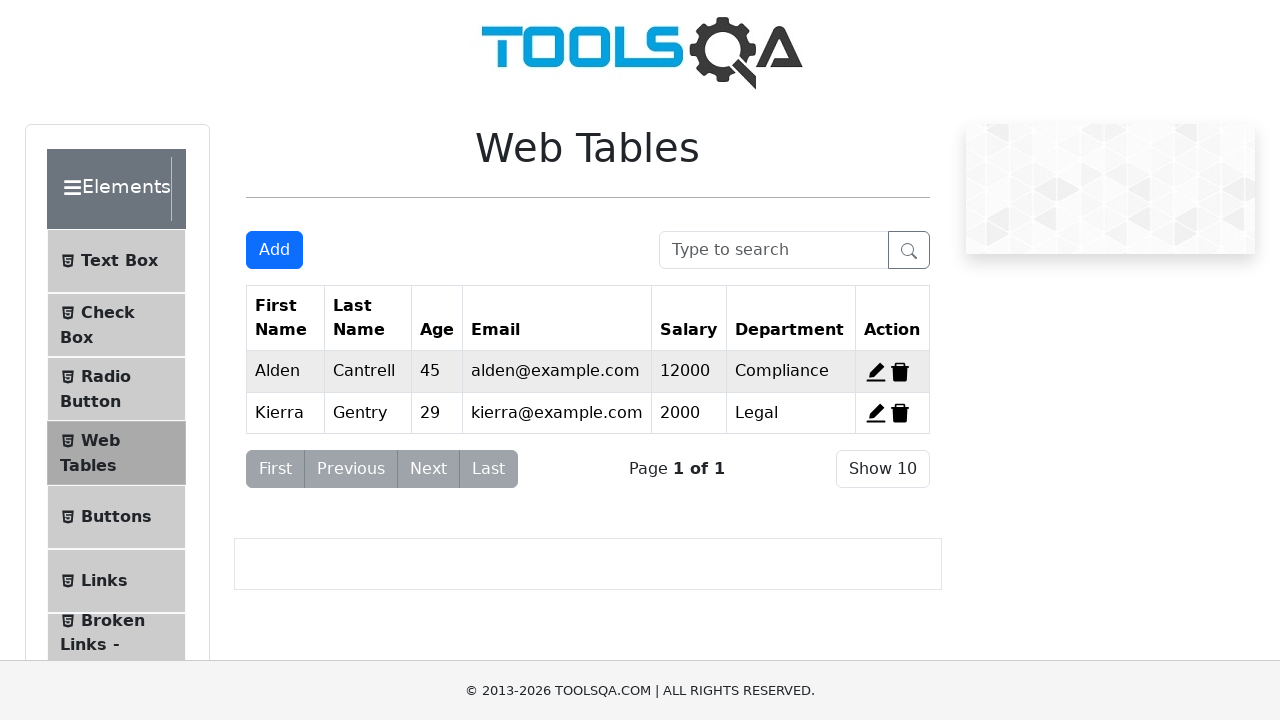

Waited 500ms for row deletion to complete
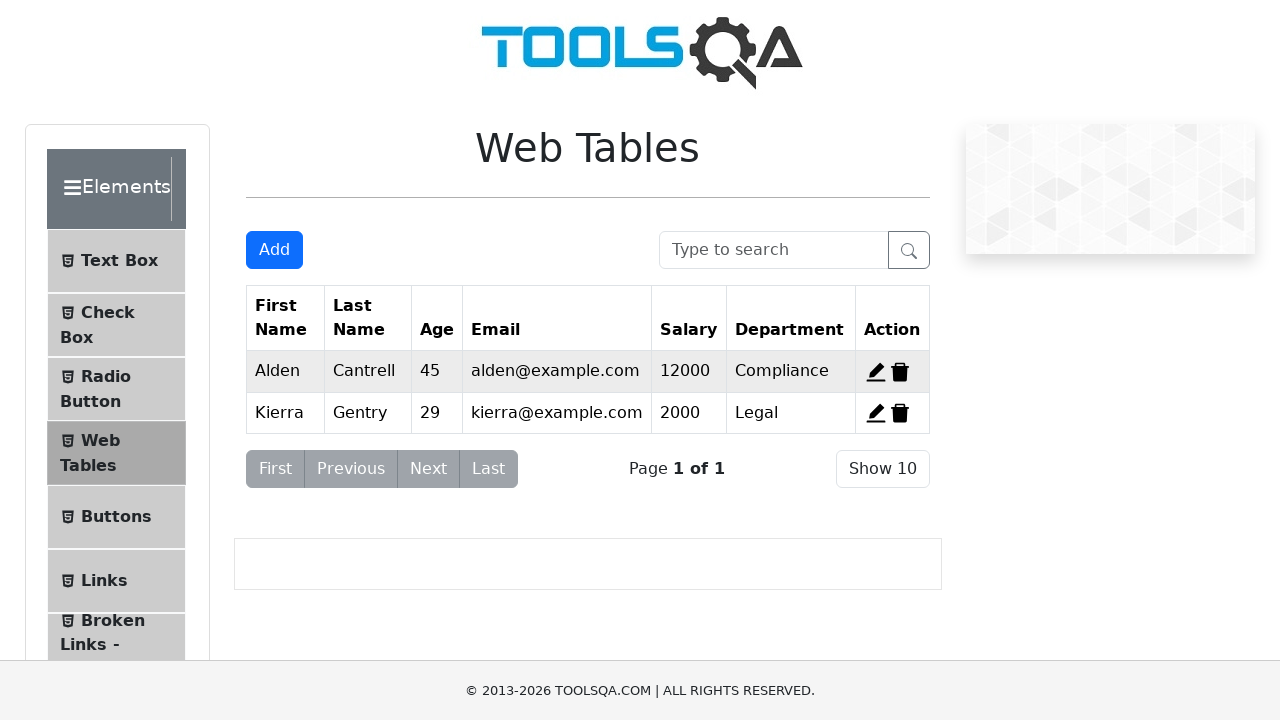

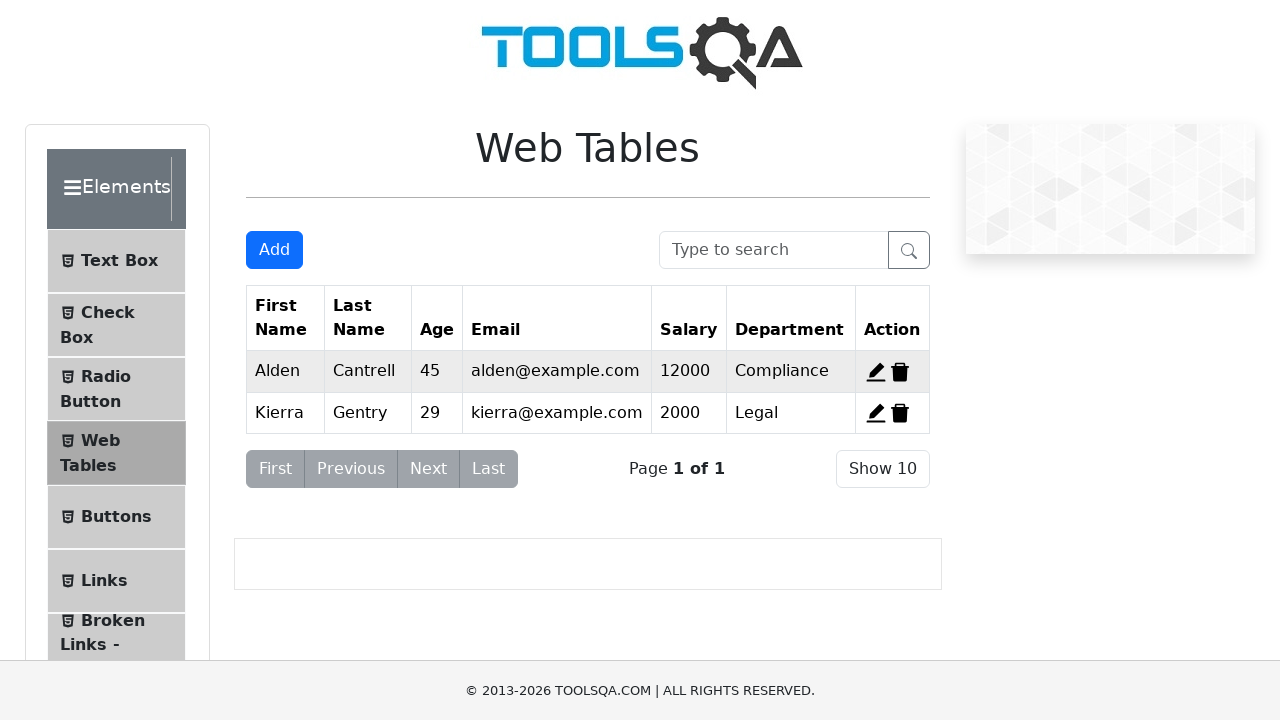